Tests dynamic loading with a hidden element that appears after clicking Start button, waiting for the element to become visible and verifying its text content.

Starting URL: https://the-internet.herokuapp.com/

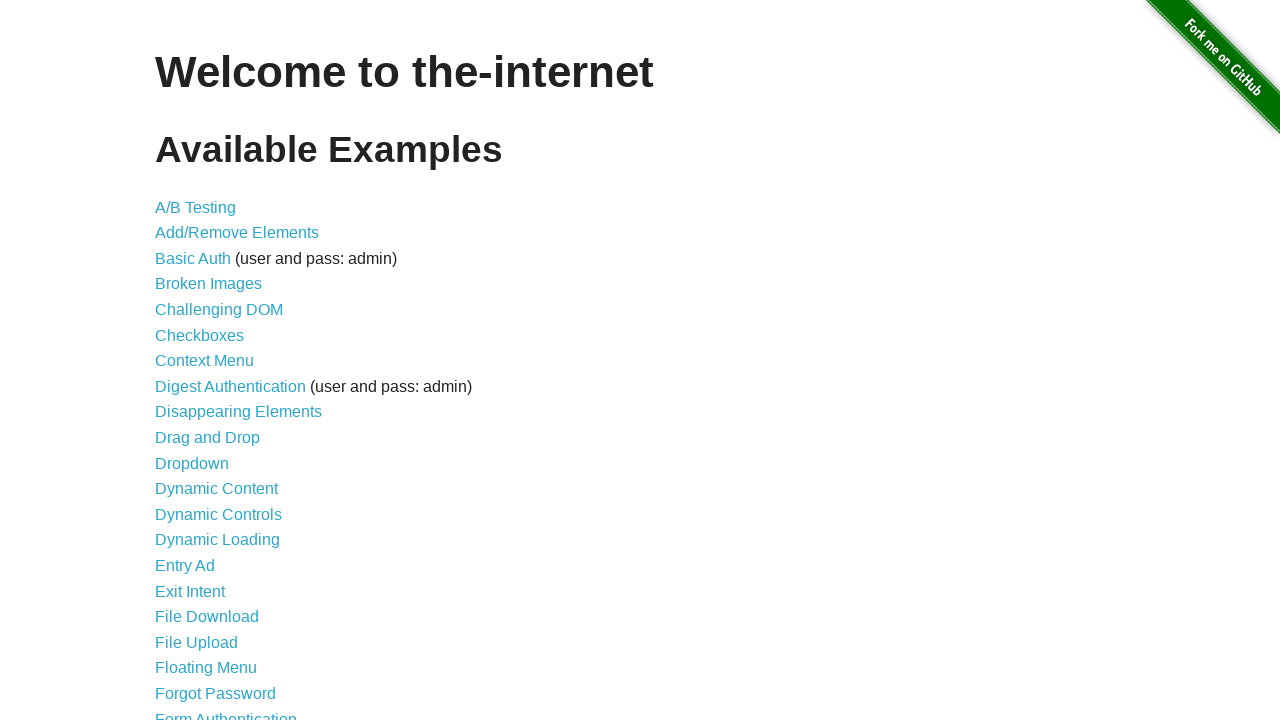

Clicked on Dynamic Loading link from homepage at (218, 540) on a:text('Dynamic Loading')
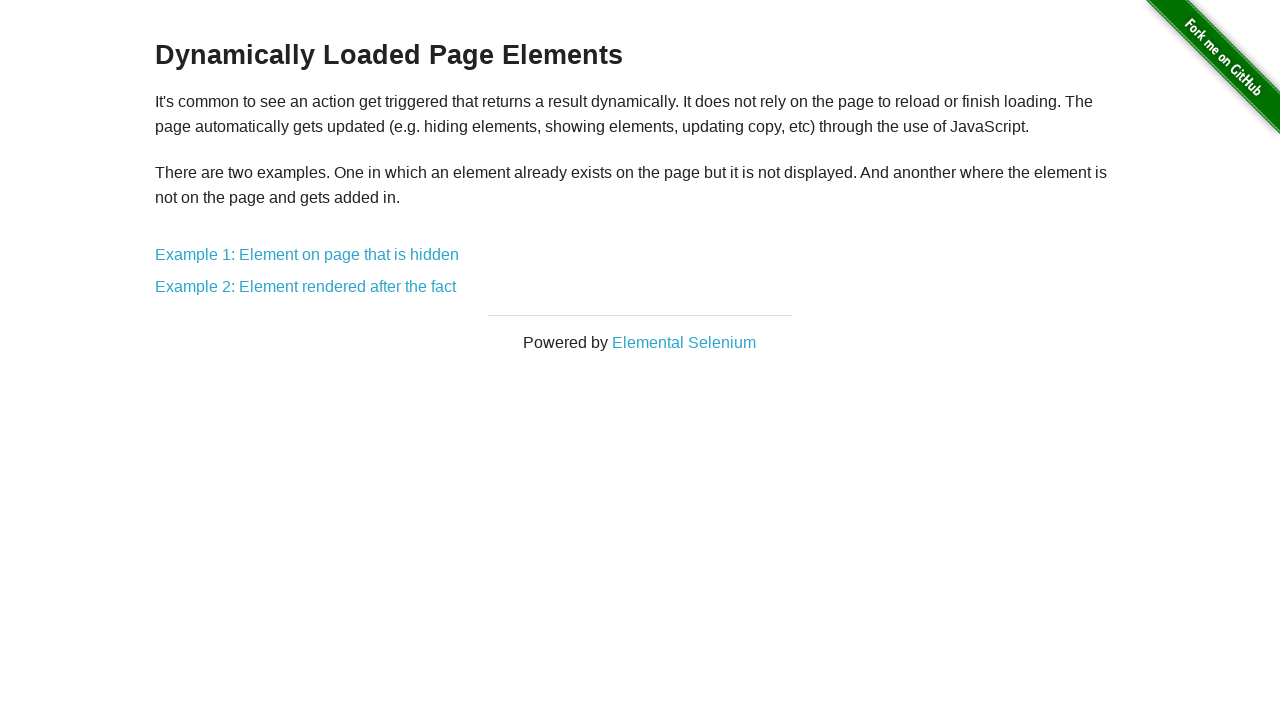

Clicked on Example 1: Element on page that is hidden link at (307, 255) on a[href='/dynamic_loading/1']
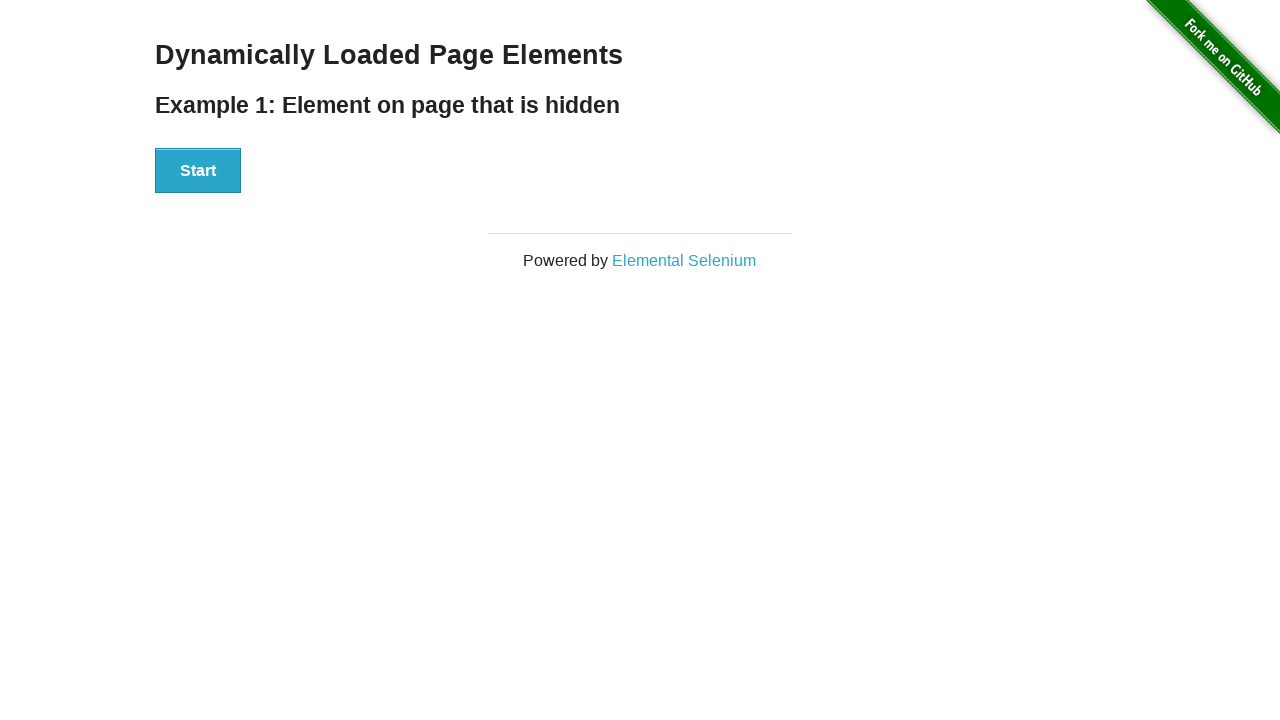

Clicked the Start button to initiate dynamic loading at (198, 171) on button:text('Start')
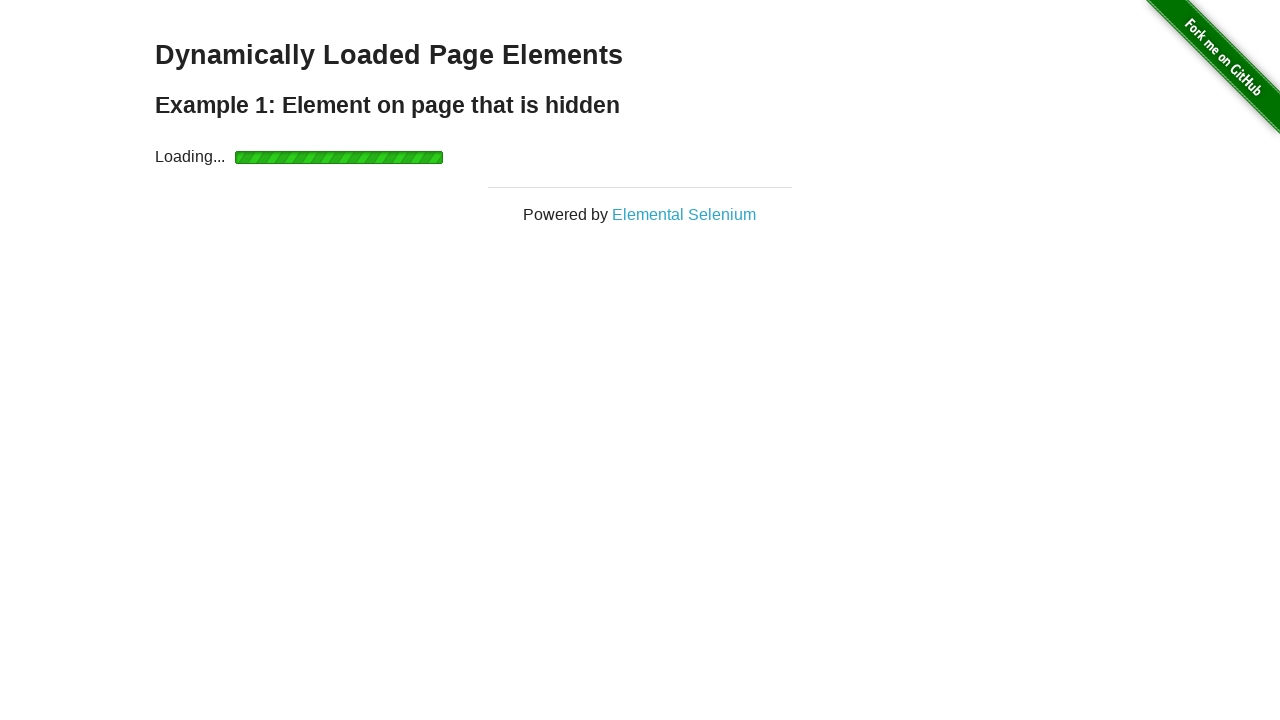

Hidden element became visible after waiting
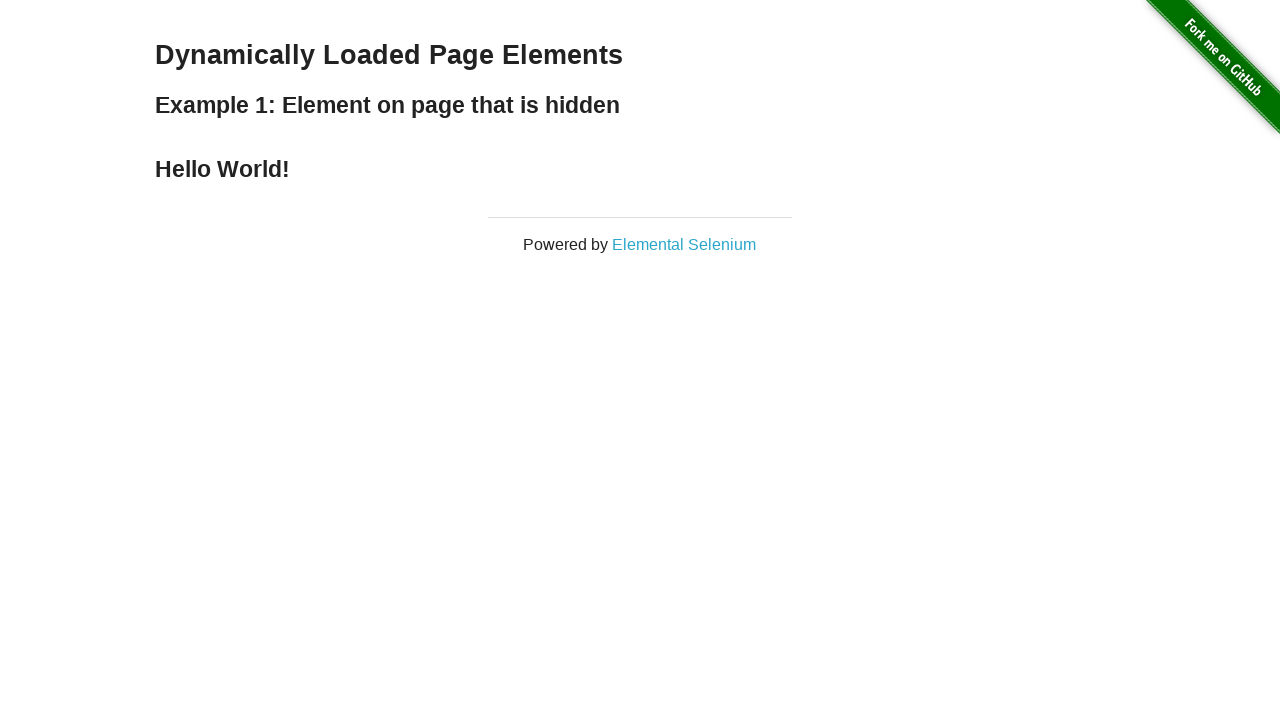

Verified hidden element text content is 'Hello World!'
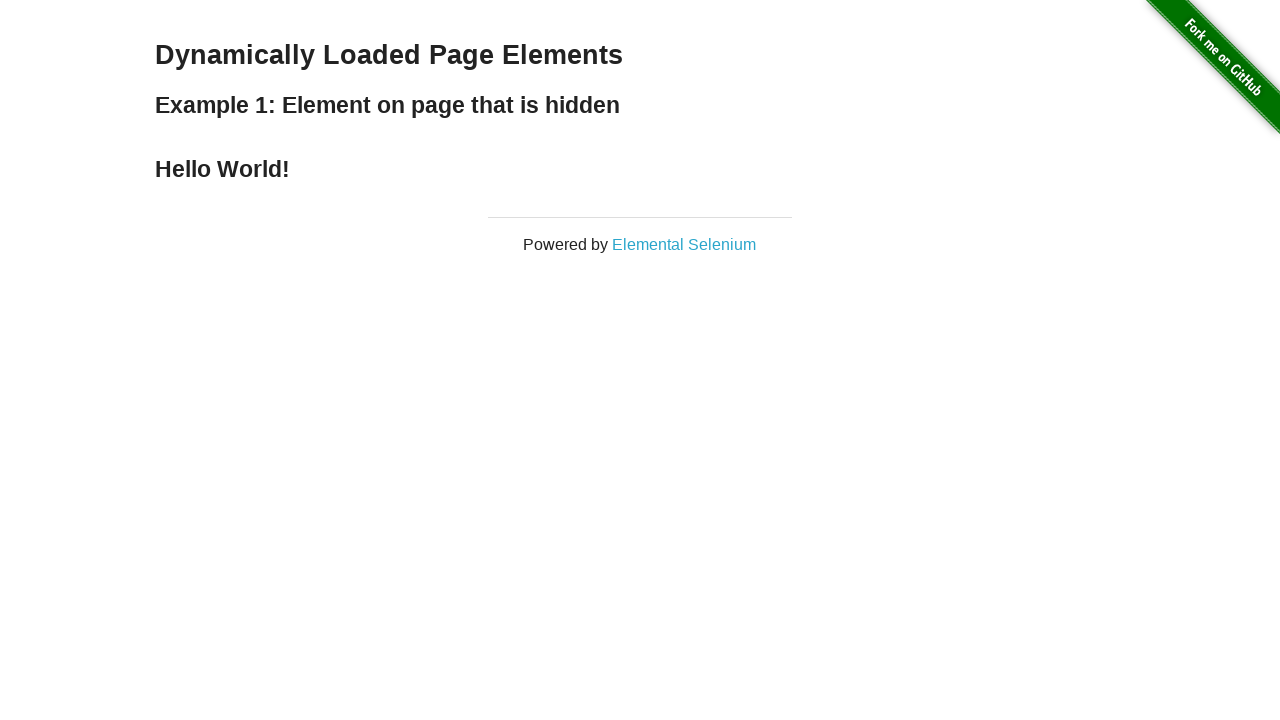

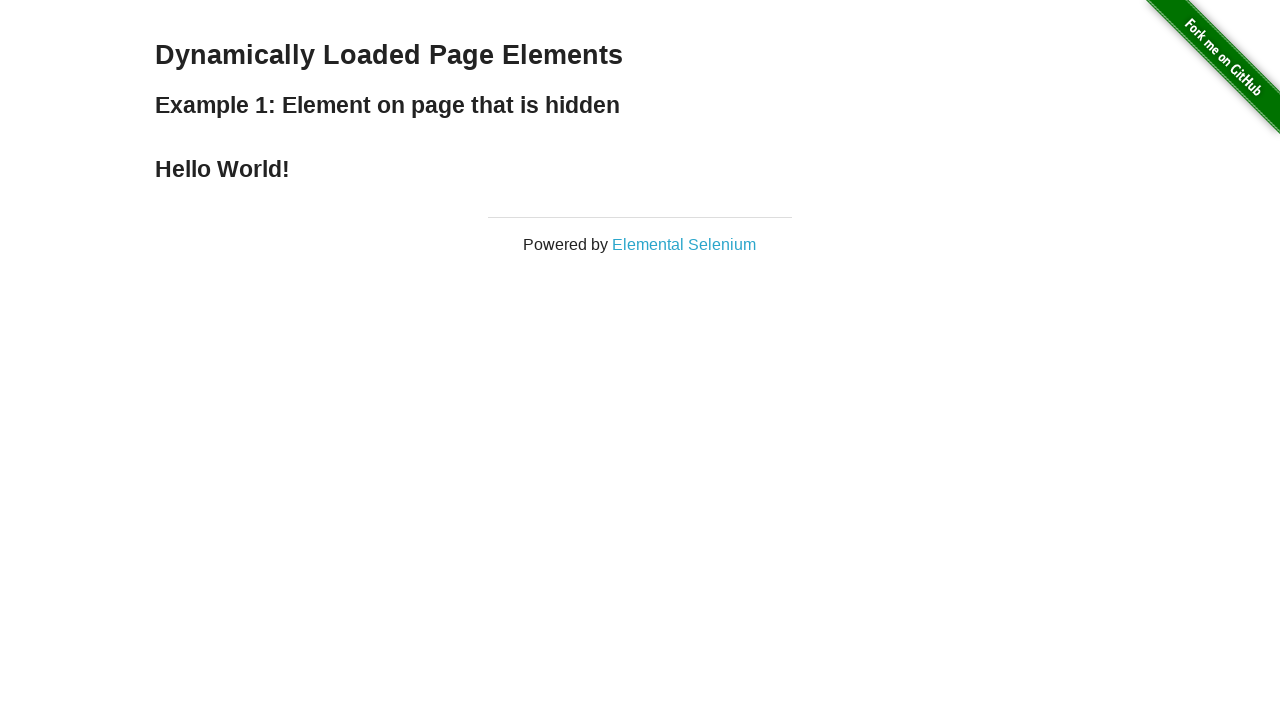